Tests text scaling and readability by checking font sizes of title elements on mobile and desktop viewports

Starting URL: https://confort-instal.vercel.app/

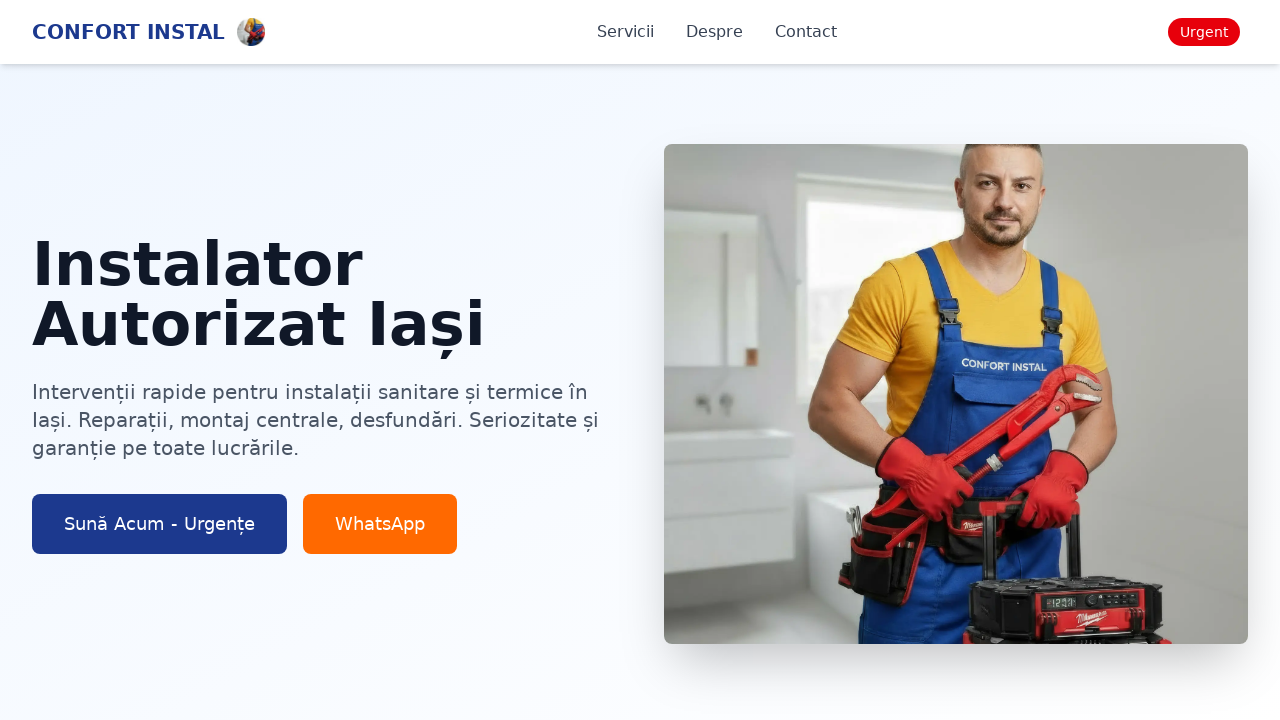

Set viewport to mobile size (375x667)
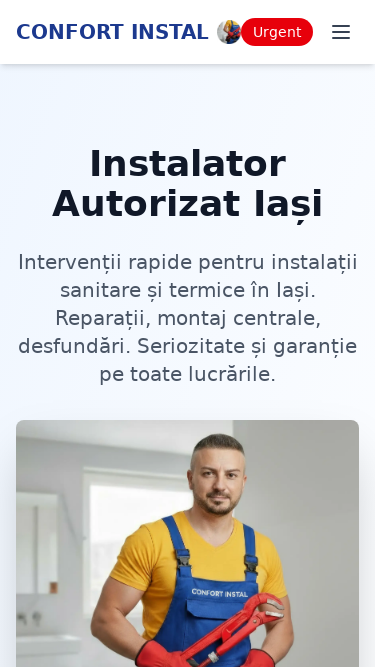

Located title element on mobile viewport
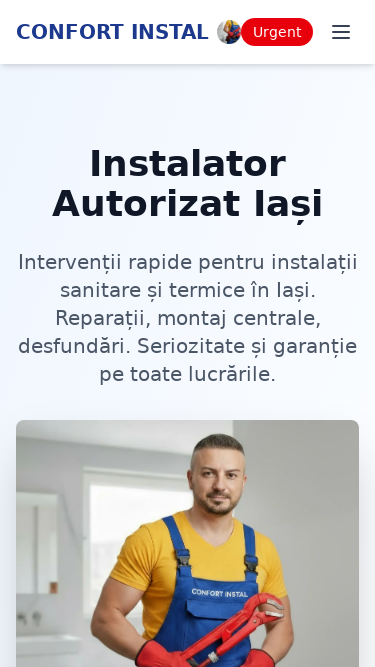

Waited for title element to be available on mobile
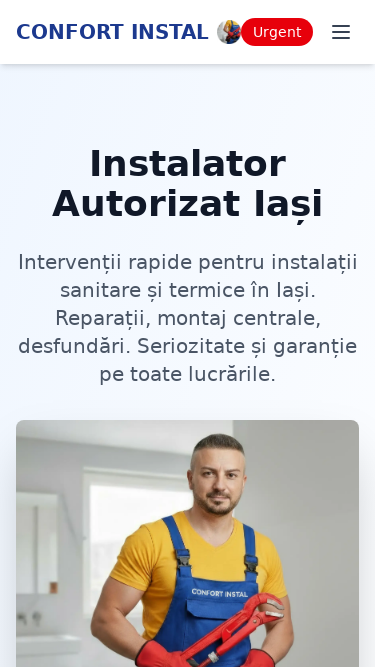

Set viewport to desktop size (1200x800)
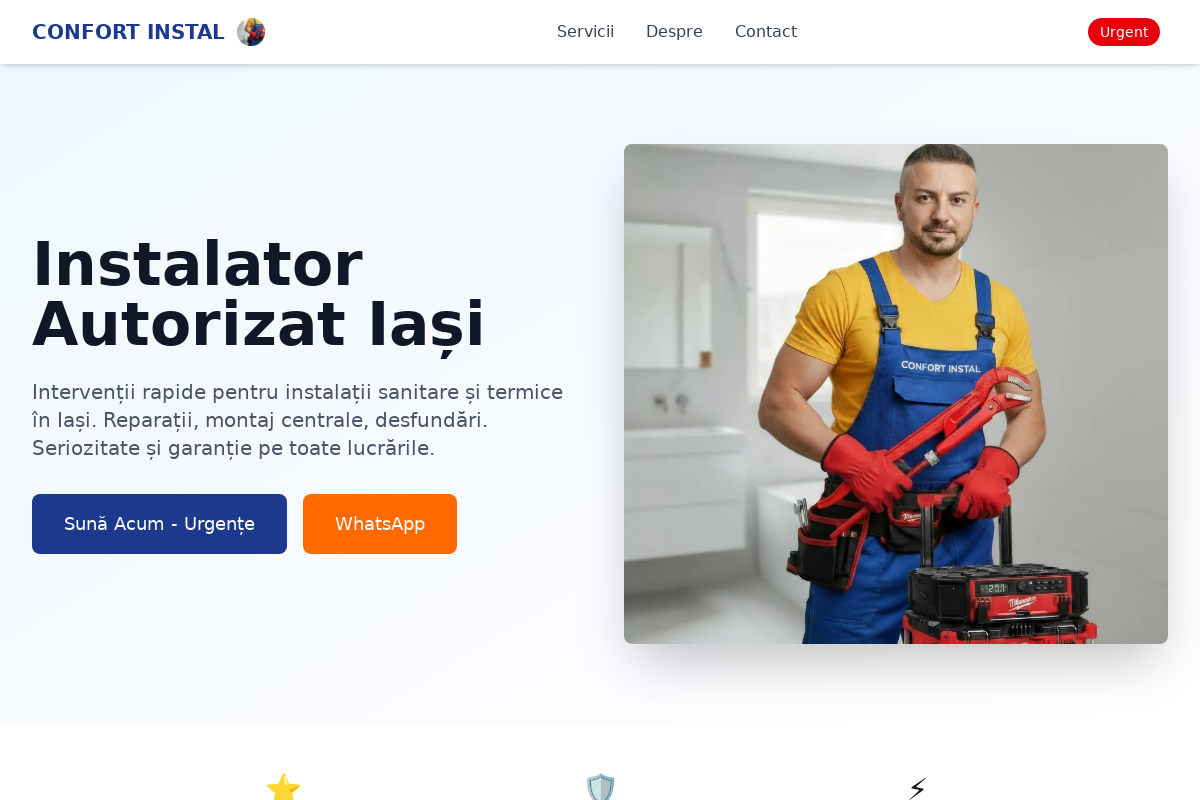

Located title element on desktop viewport
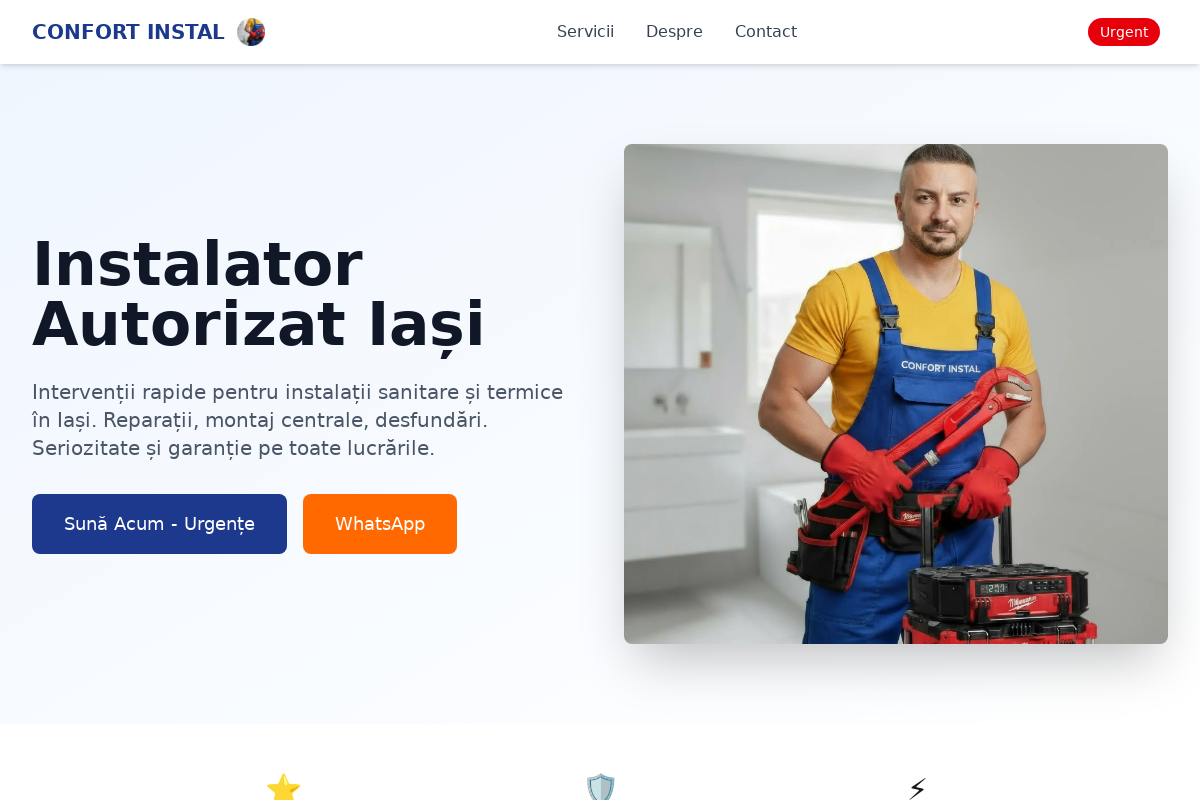

Verified title element is visible on desktop
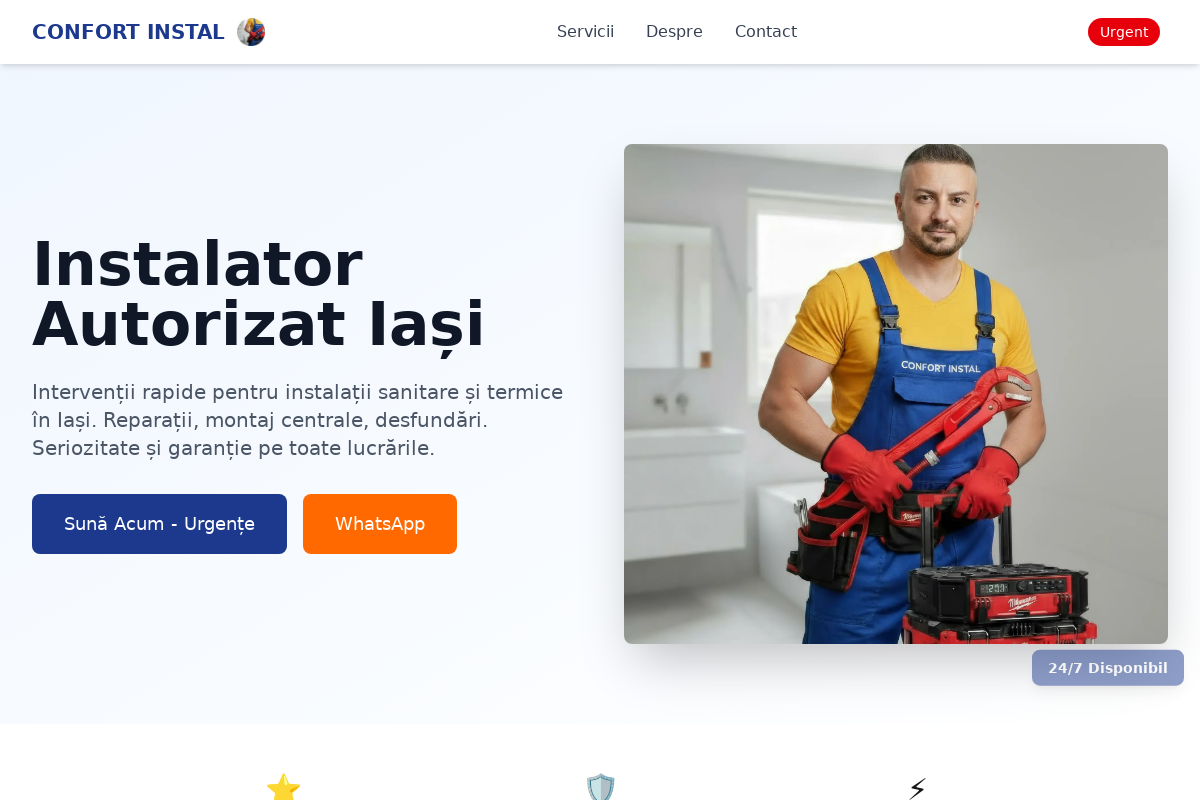

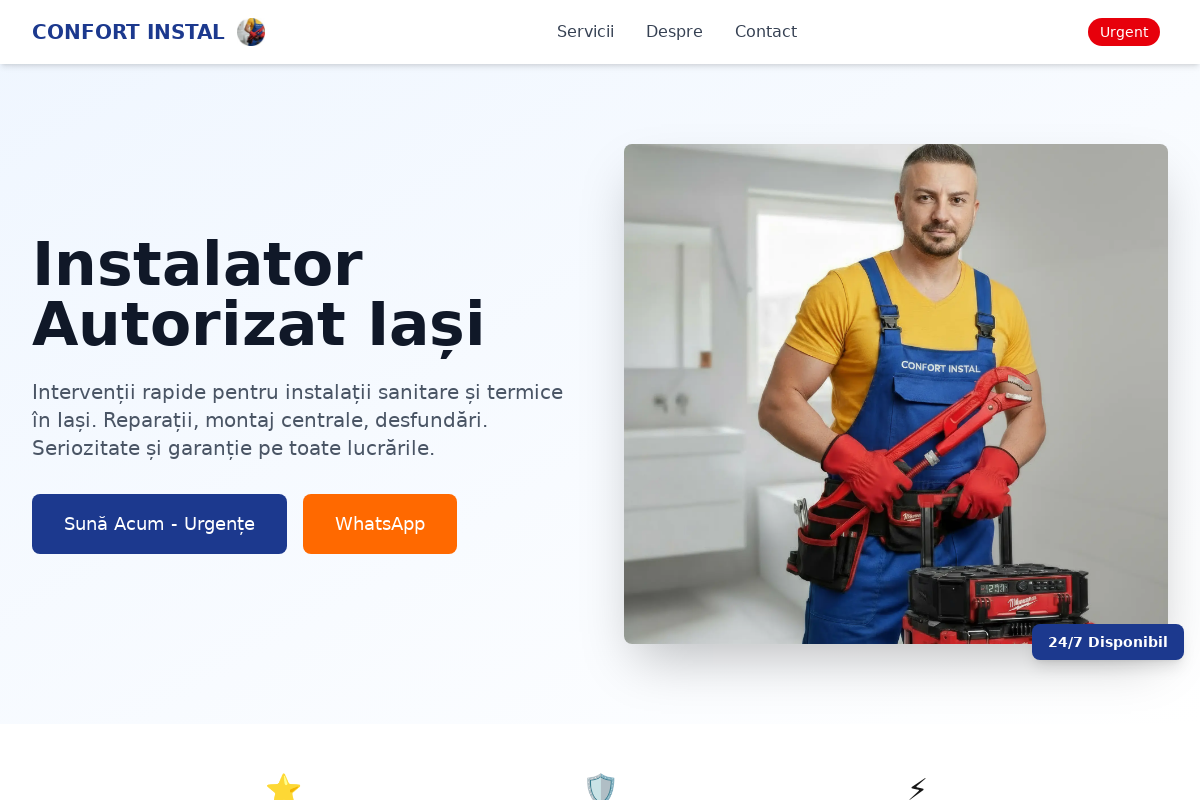